Tests a horizontal slider by clicking on it and using arrow key presses to increment the value to maximum.

Starting URL: https://the-internet.herokuapp.com/horizontal_slider

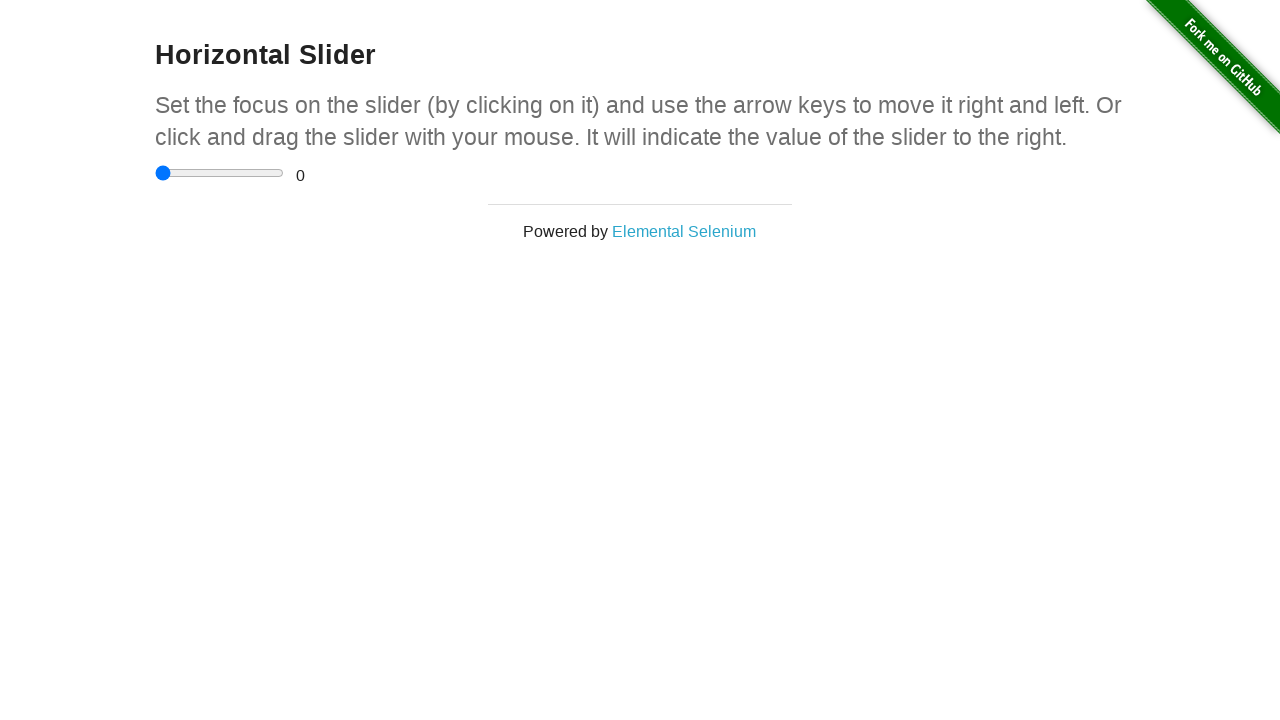

Located the horizontal slider element
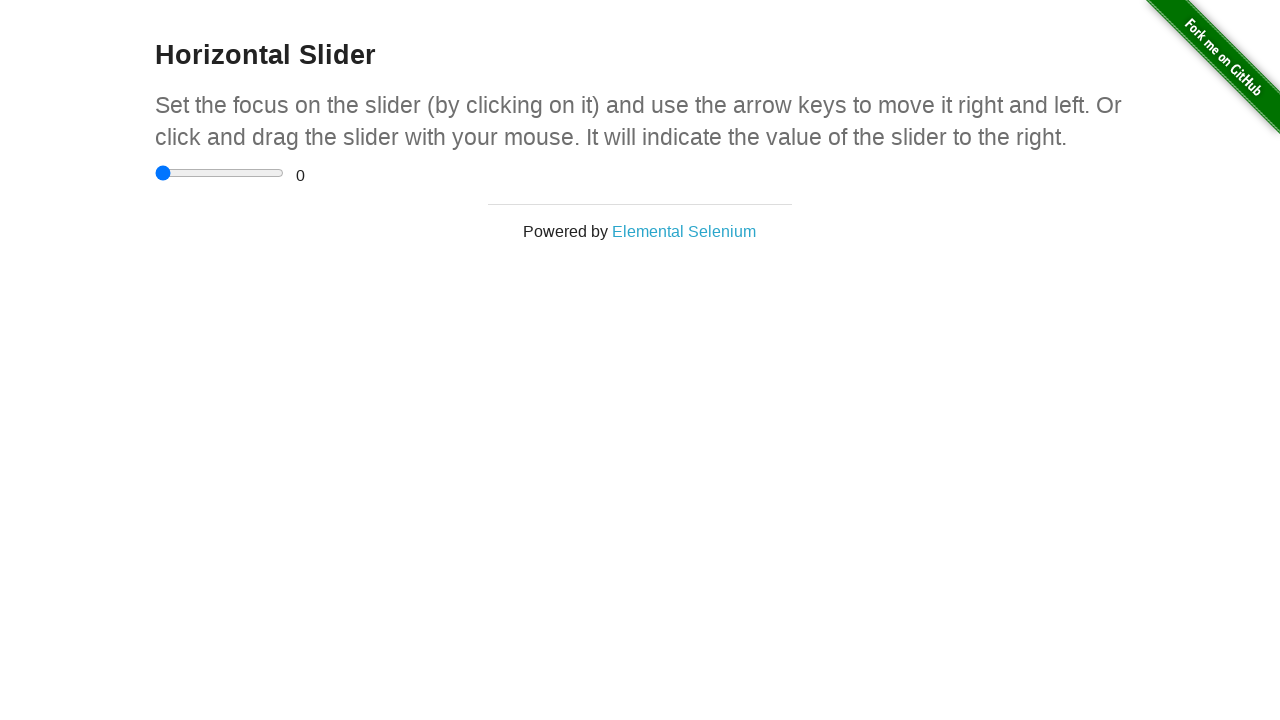

Slider element became visible
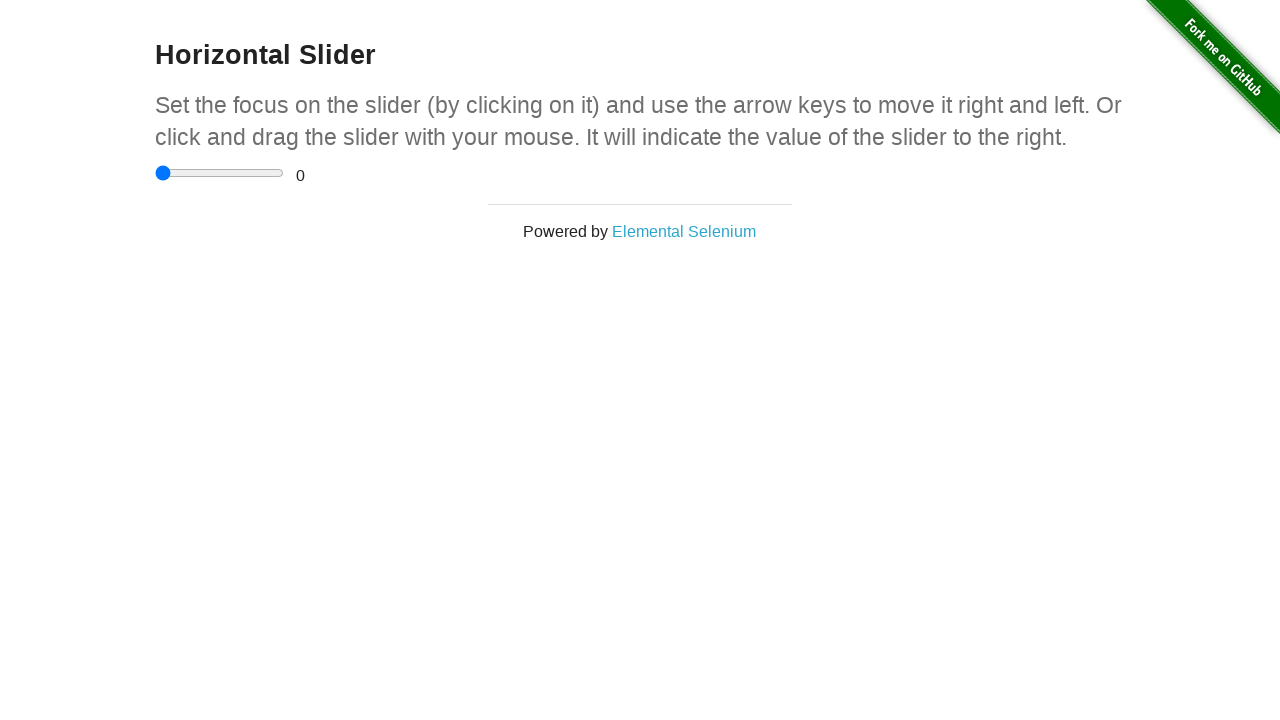

Clicked on the slider to focus it at (220, 173) on input[type='range']
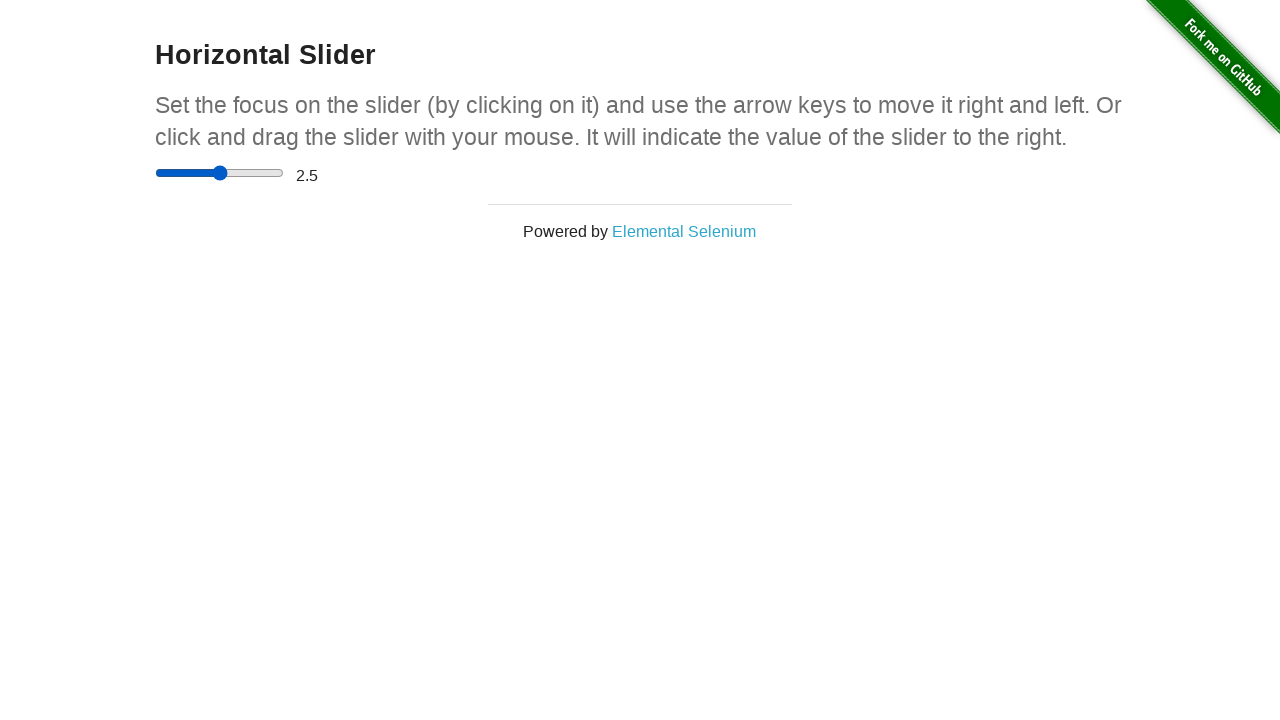

Pressed ArrowRight (1/9)
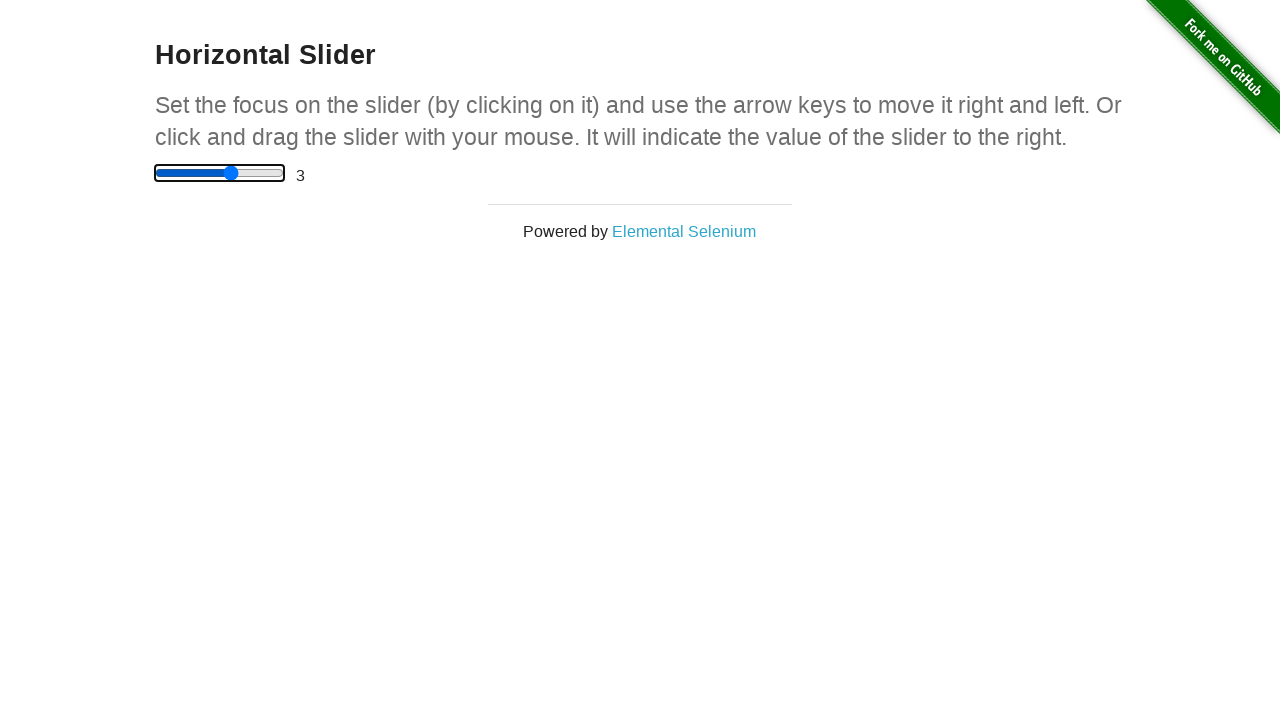

Pressed ArrowRight (2/9)
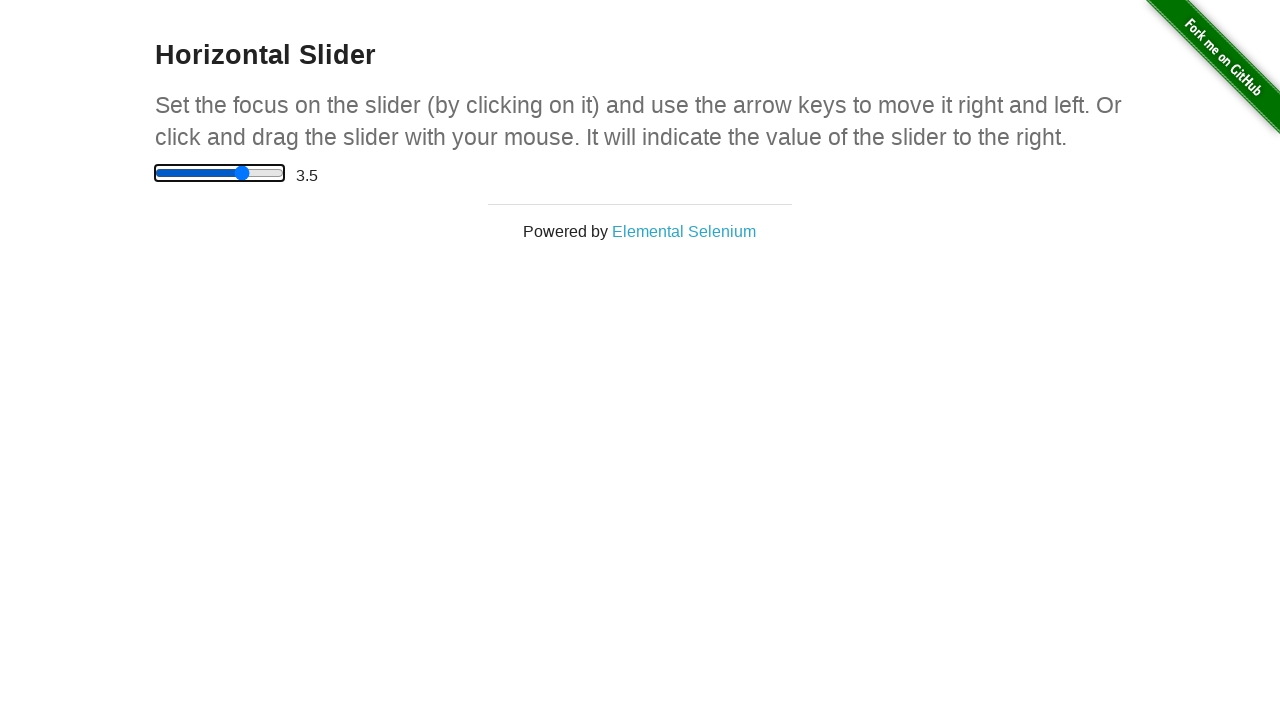

Pressed ArrowRight (3/9)
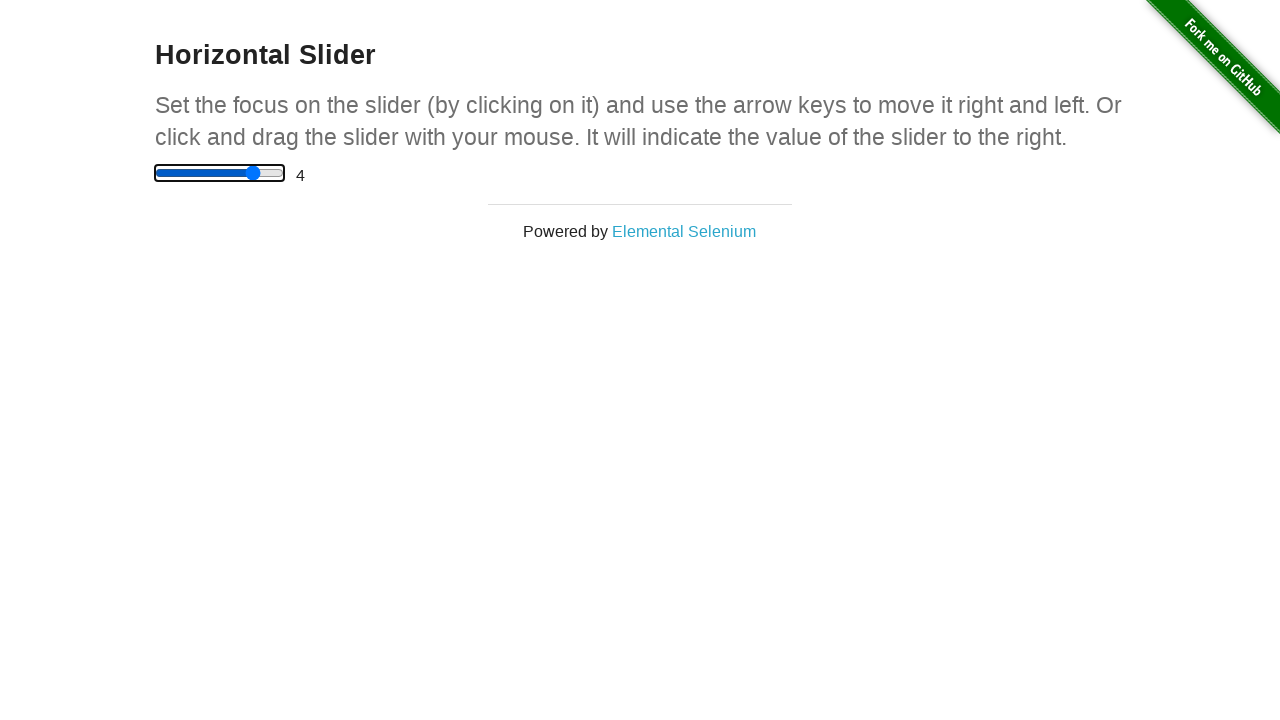

Pressed ArrowRight (4/9)
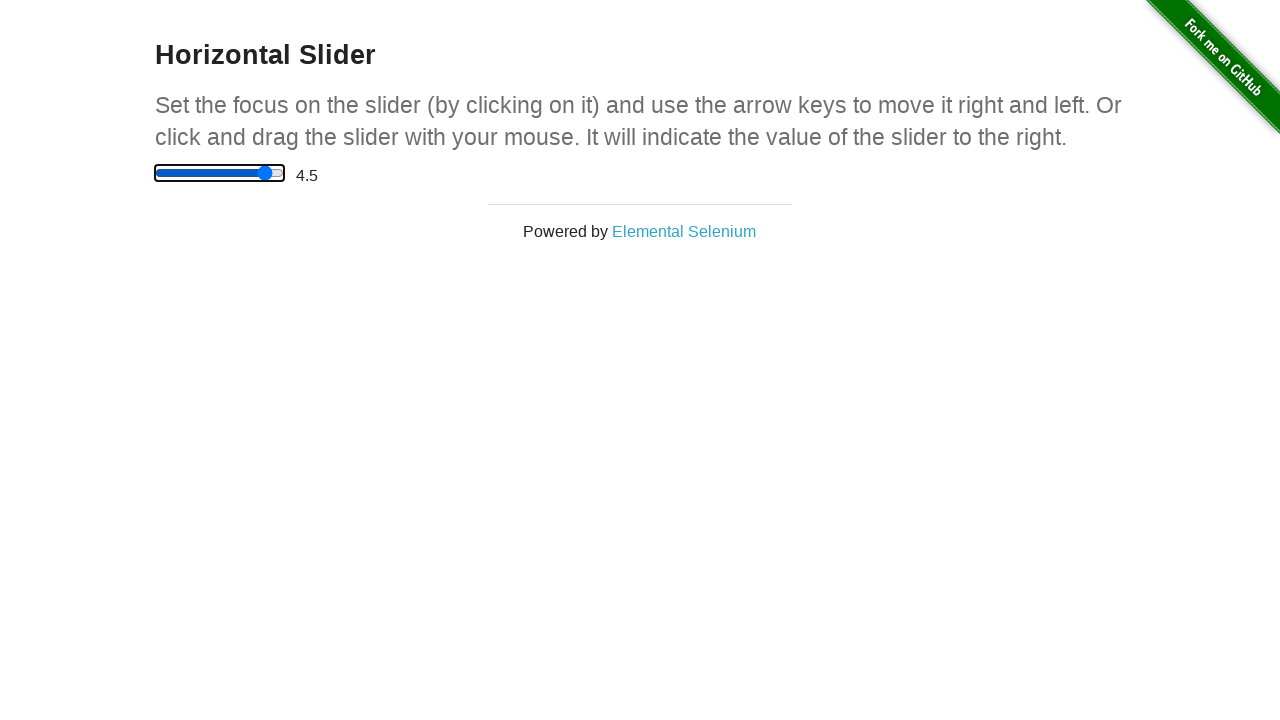

Pressed ArrowRight (5/9)
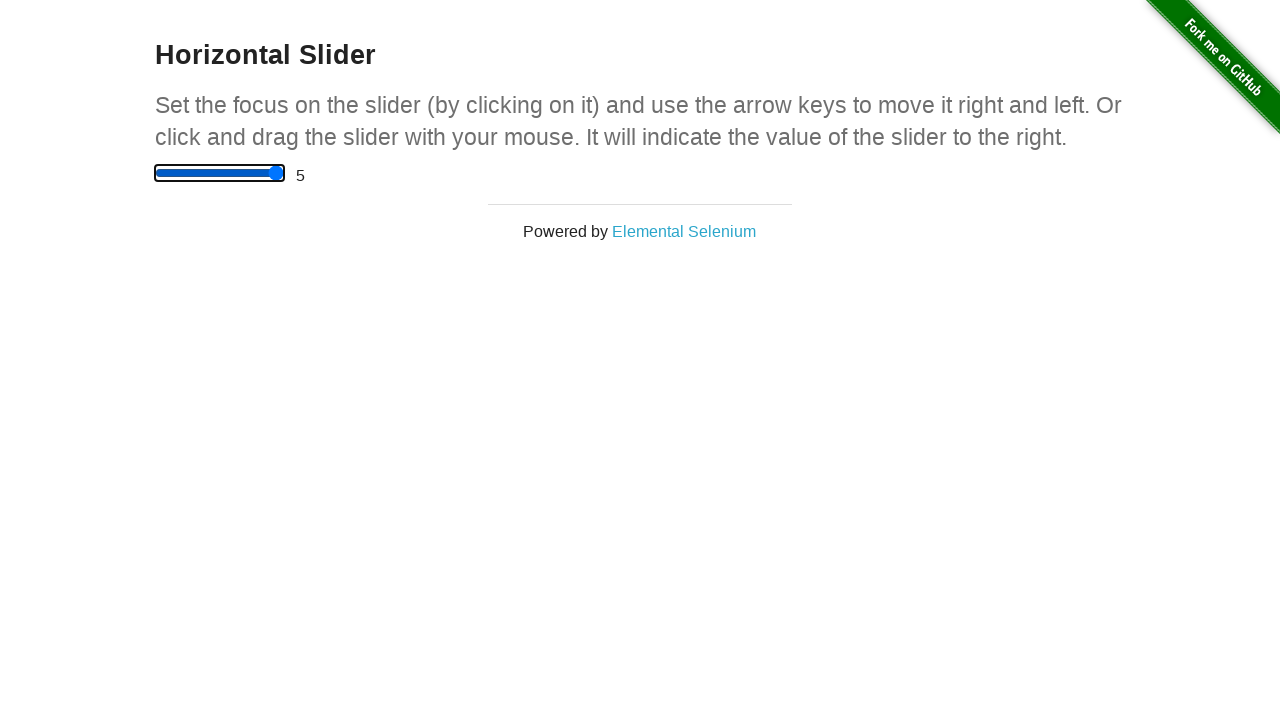

Pressed ArrowRight (6/9)
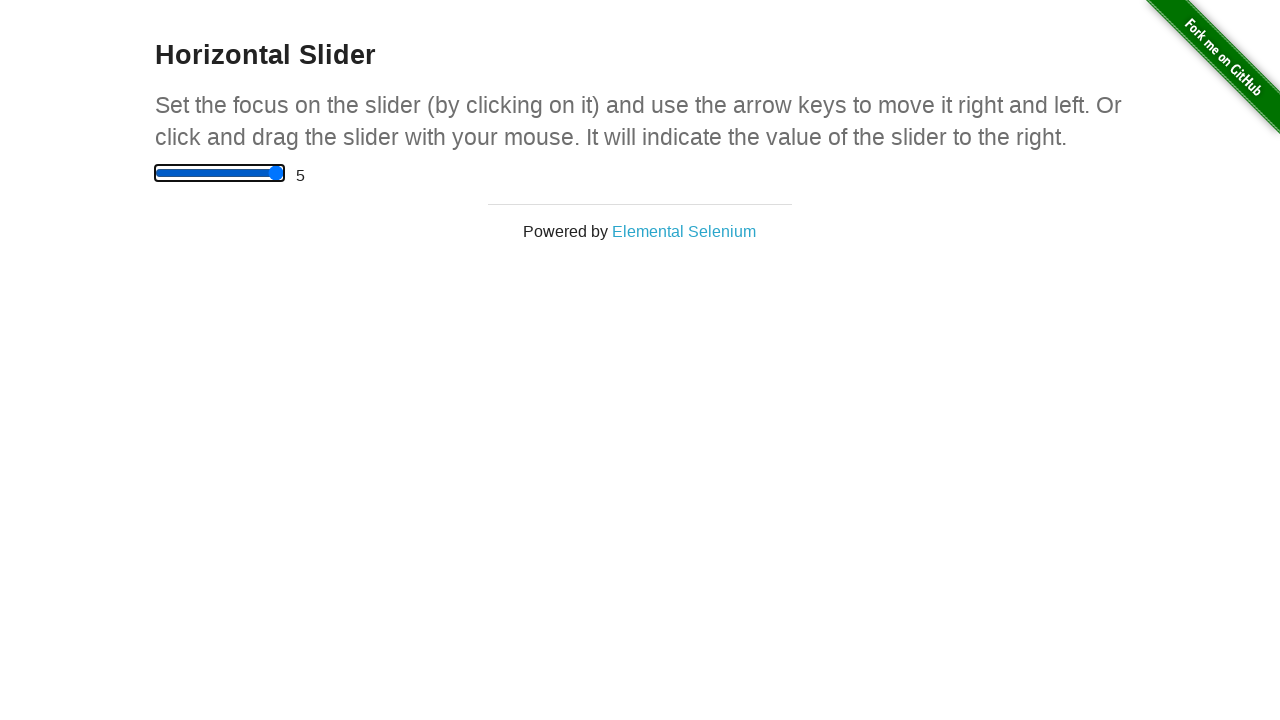

Pressed ArrowRight (7/9)
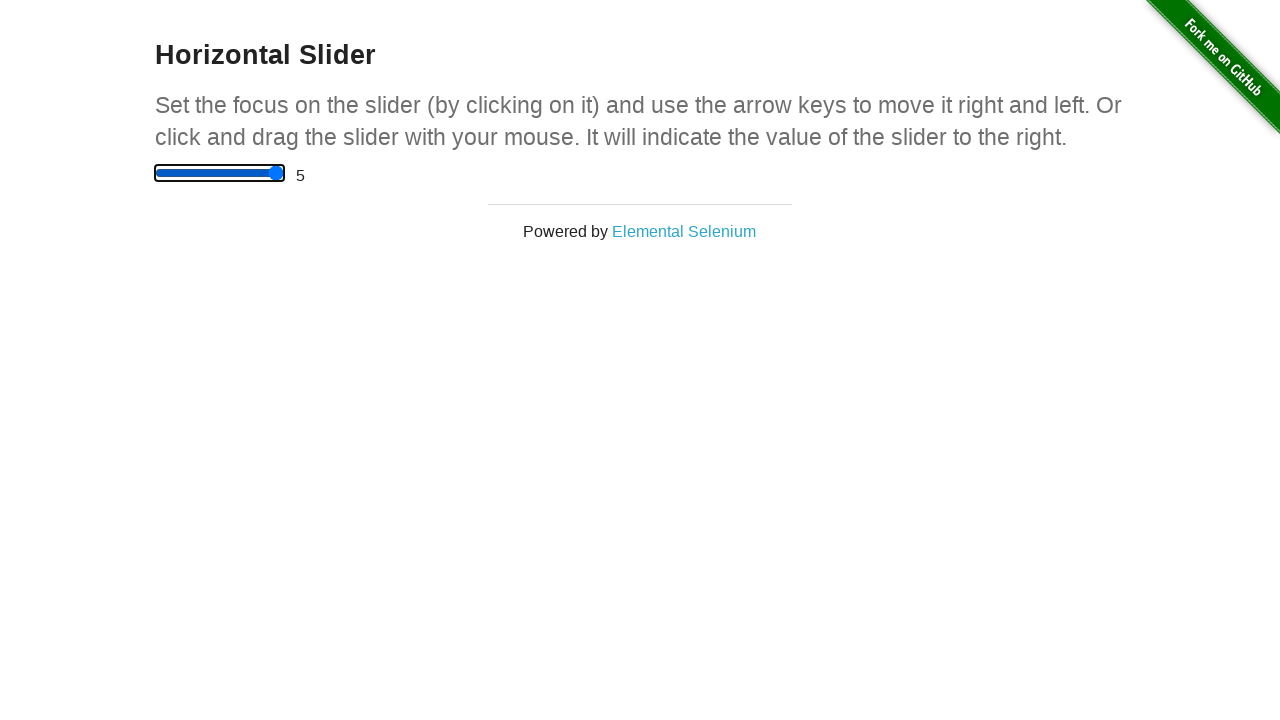

Pressed ArrowRight (8/9)
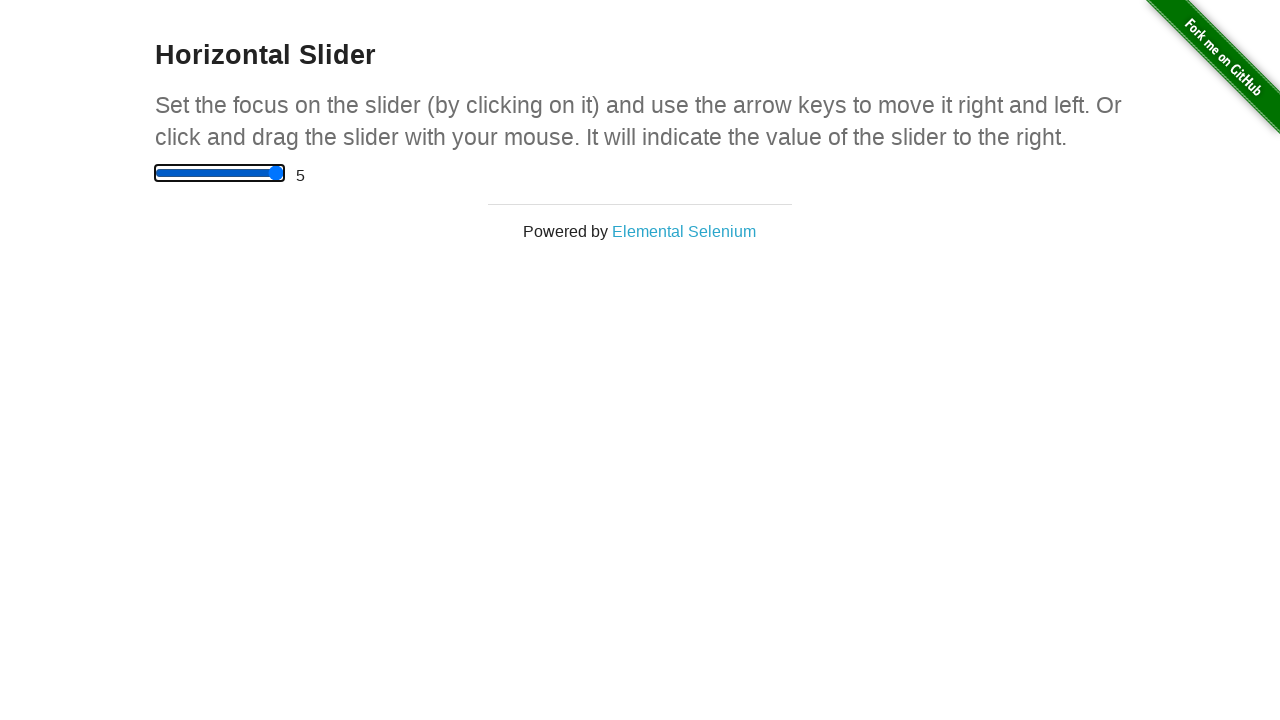

Pressed ArrowRight (9/9) to move slider to maximum
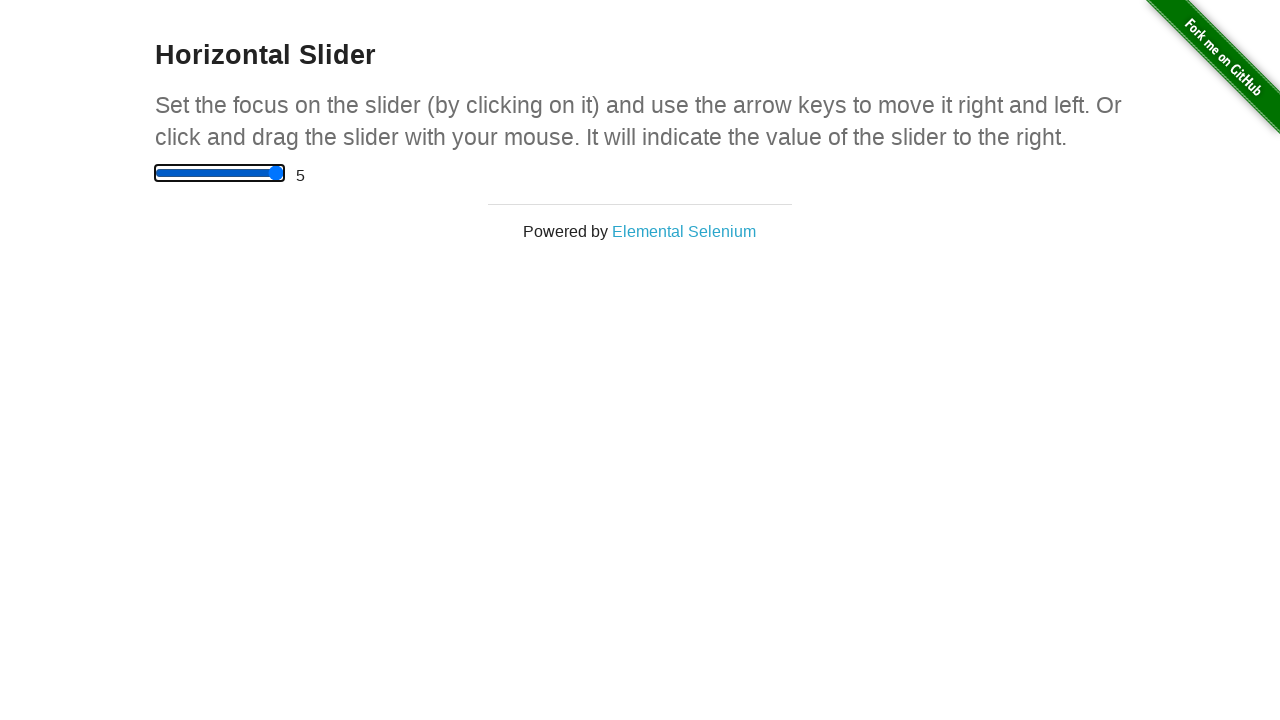

Waited 500ms for slider value to update
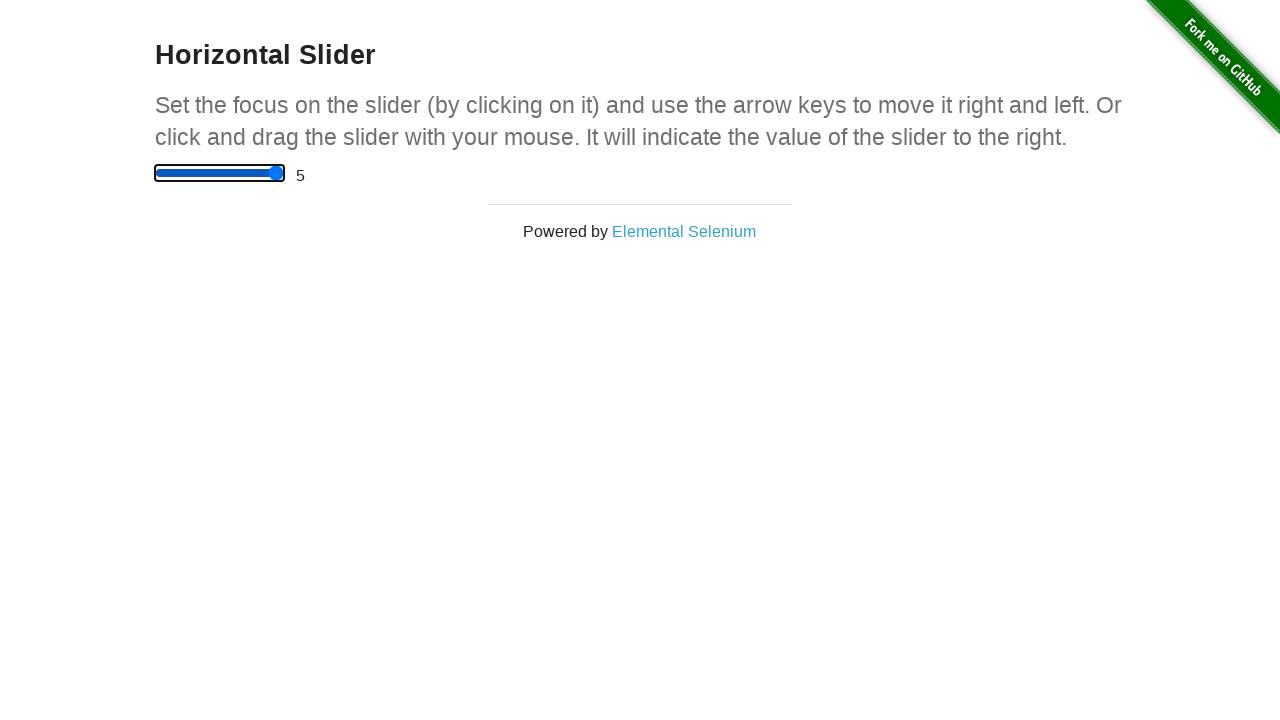

Retrieved final slider value: 5
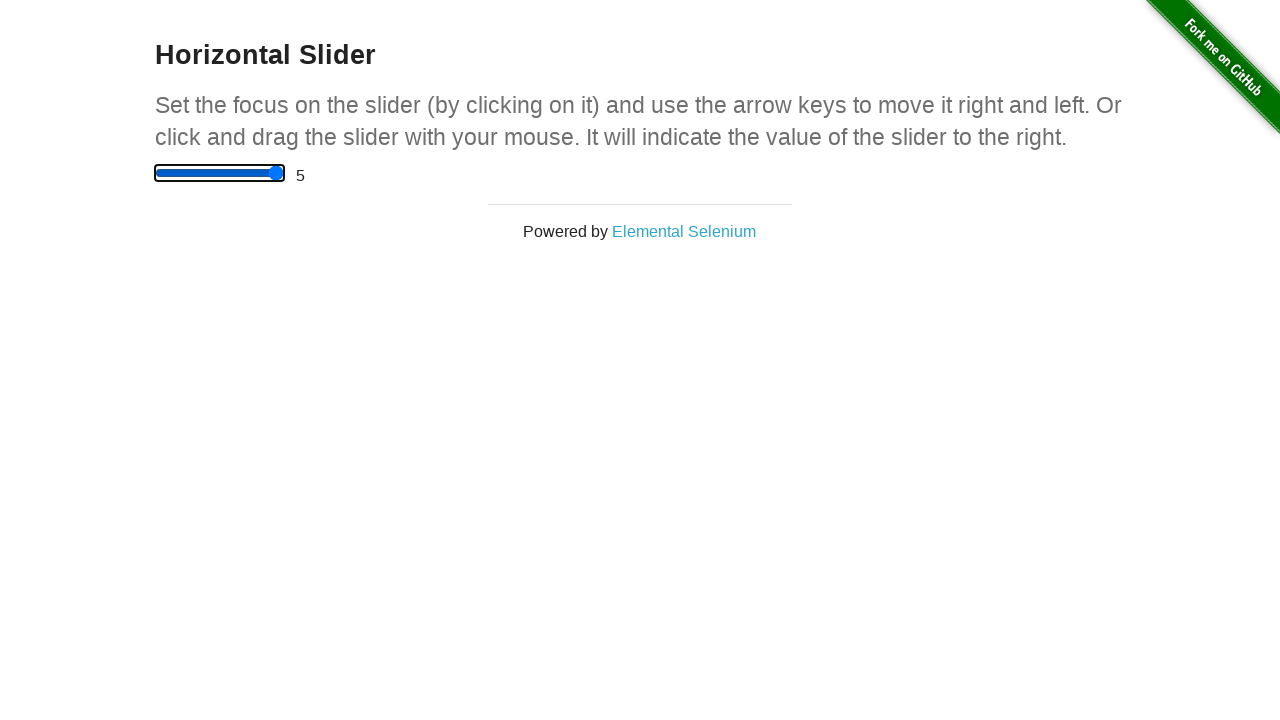

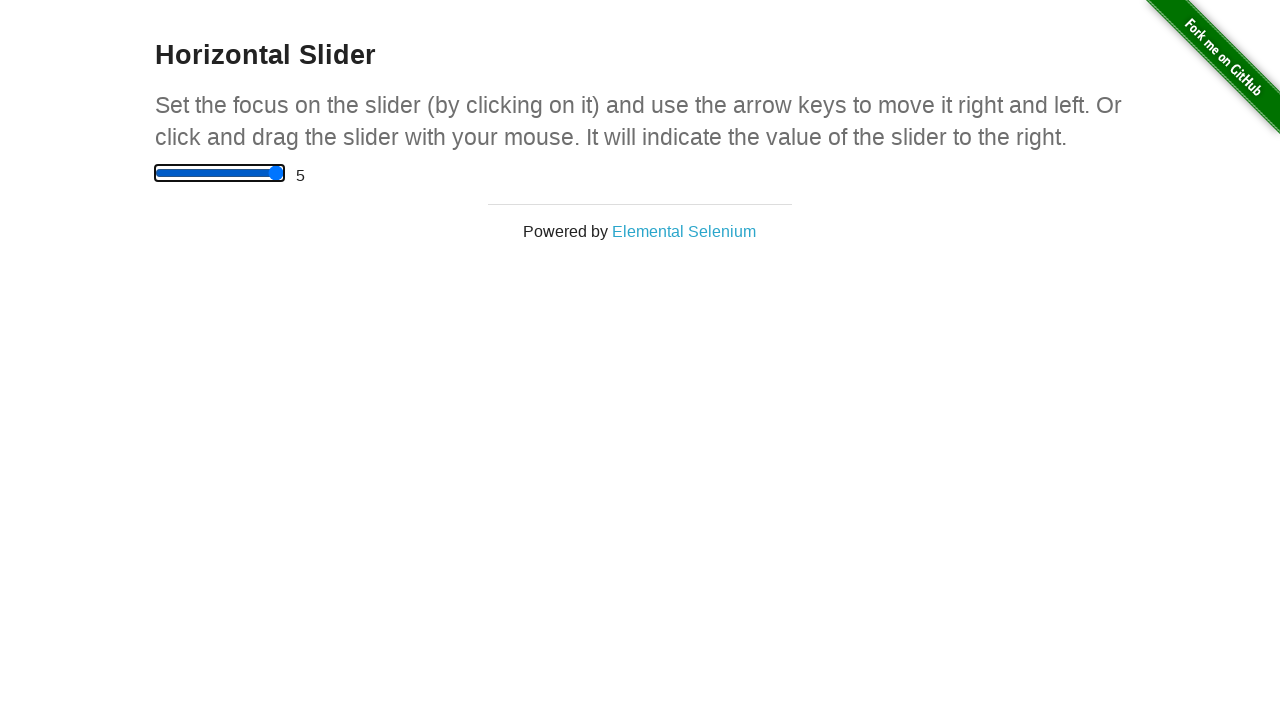